Tests file download functionality by navigating to a download page and clicking on a file link to initiate download

Starting URL: http://the-internet.herokuapp.com/download

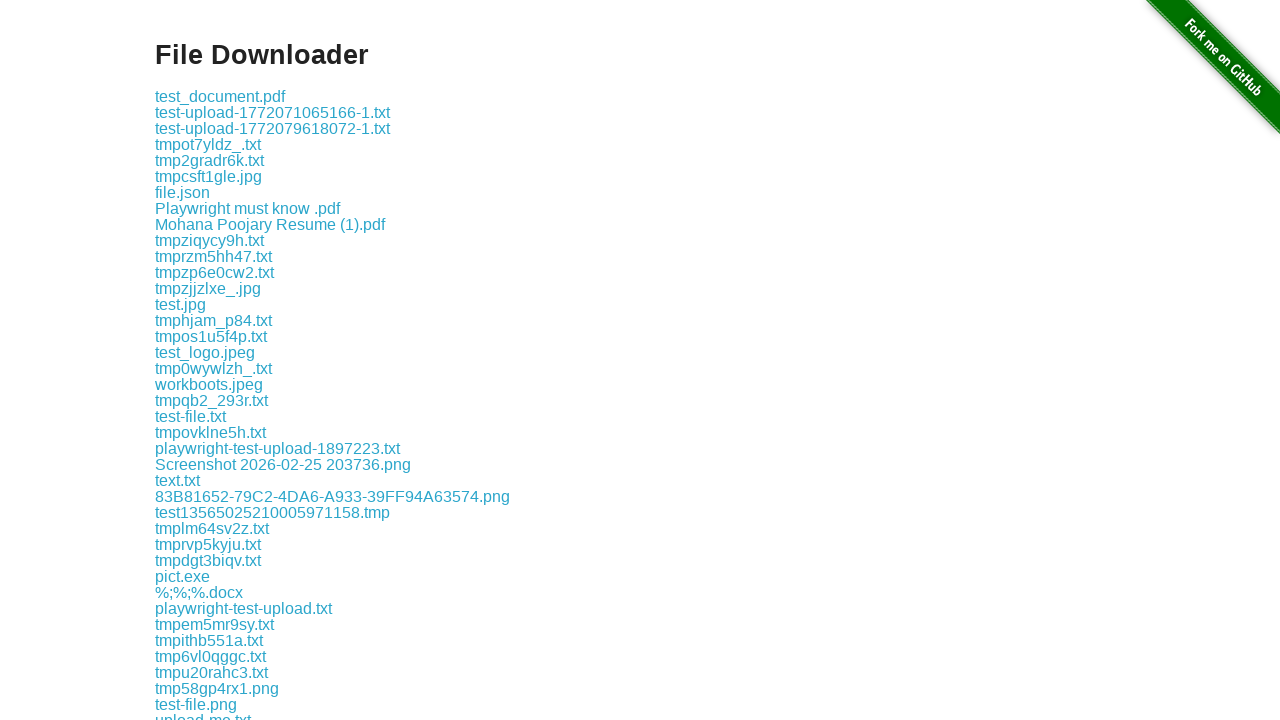

Clicked on 'some-file.txt' download link at (198, 360) on a:has-text('some-file.txt')
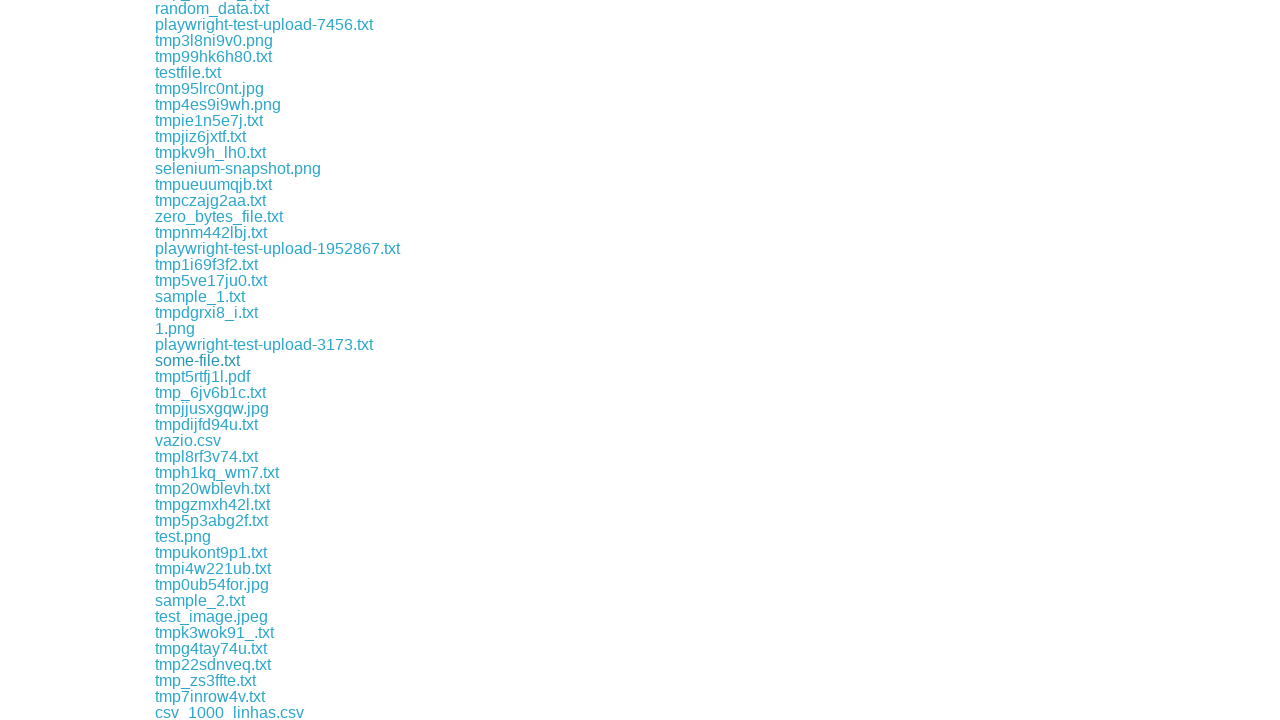

Waited 2 seconds for download to initiate
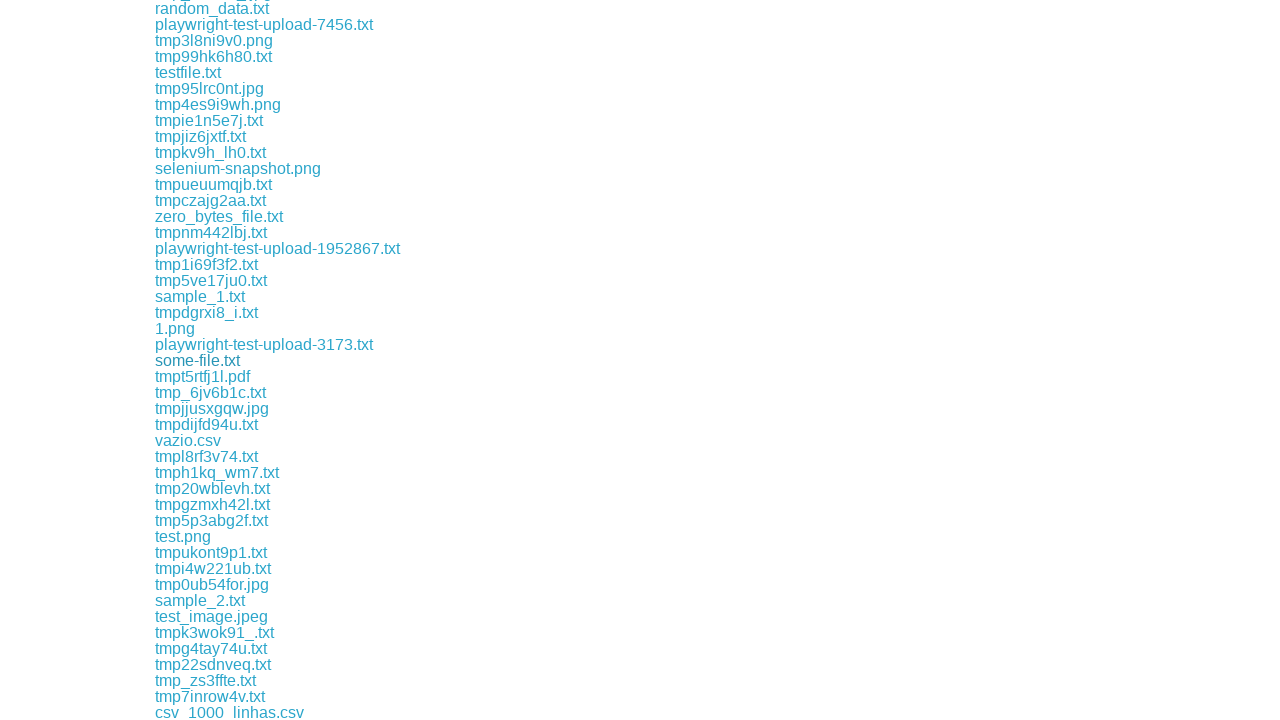

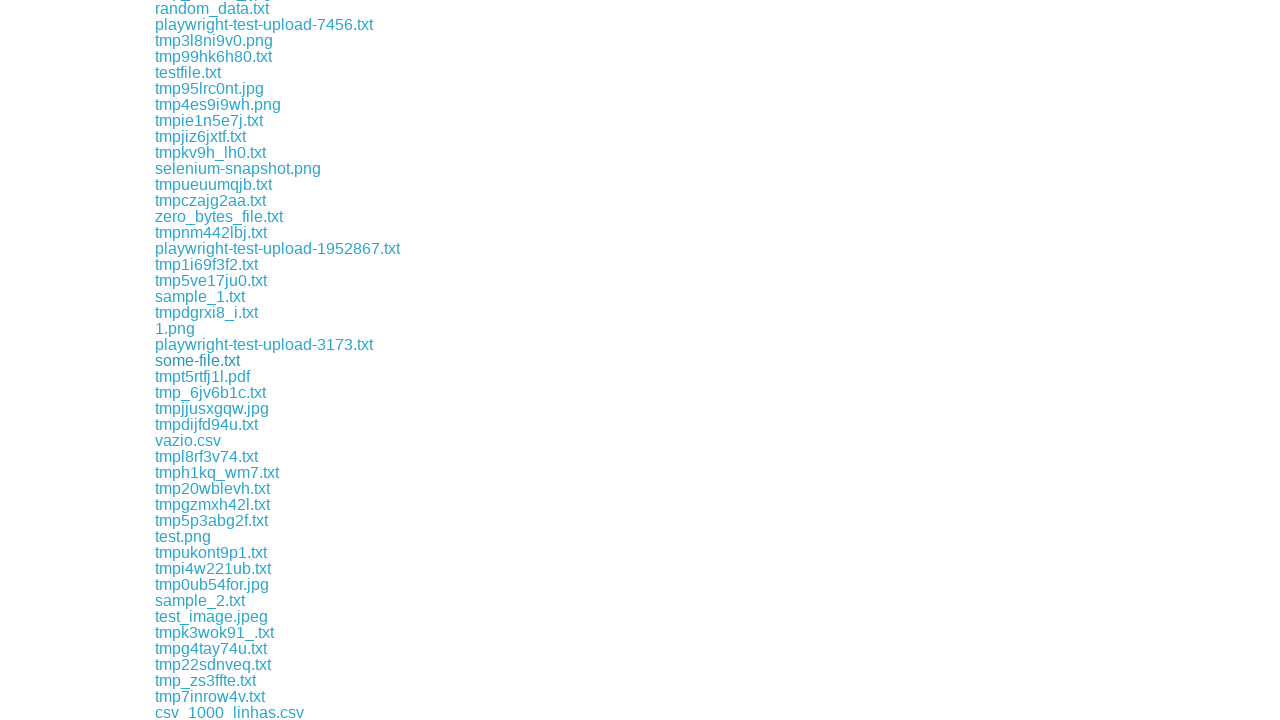